Solves a math problem by reading two numbers from the page, calculating their sum, selecting it from a dropdown, and submitting the form

Starting URL: http://suninjuly.github.io/selects2.html

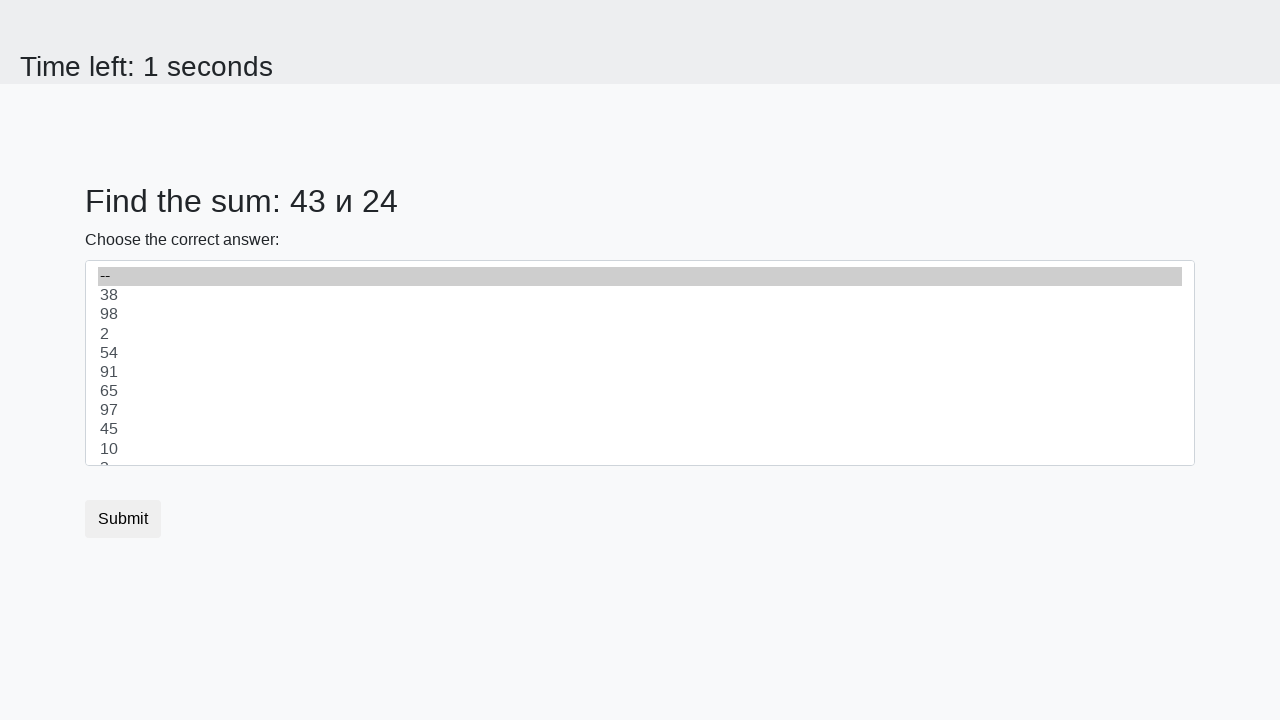

Read first number from page
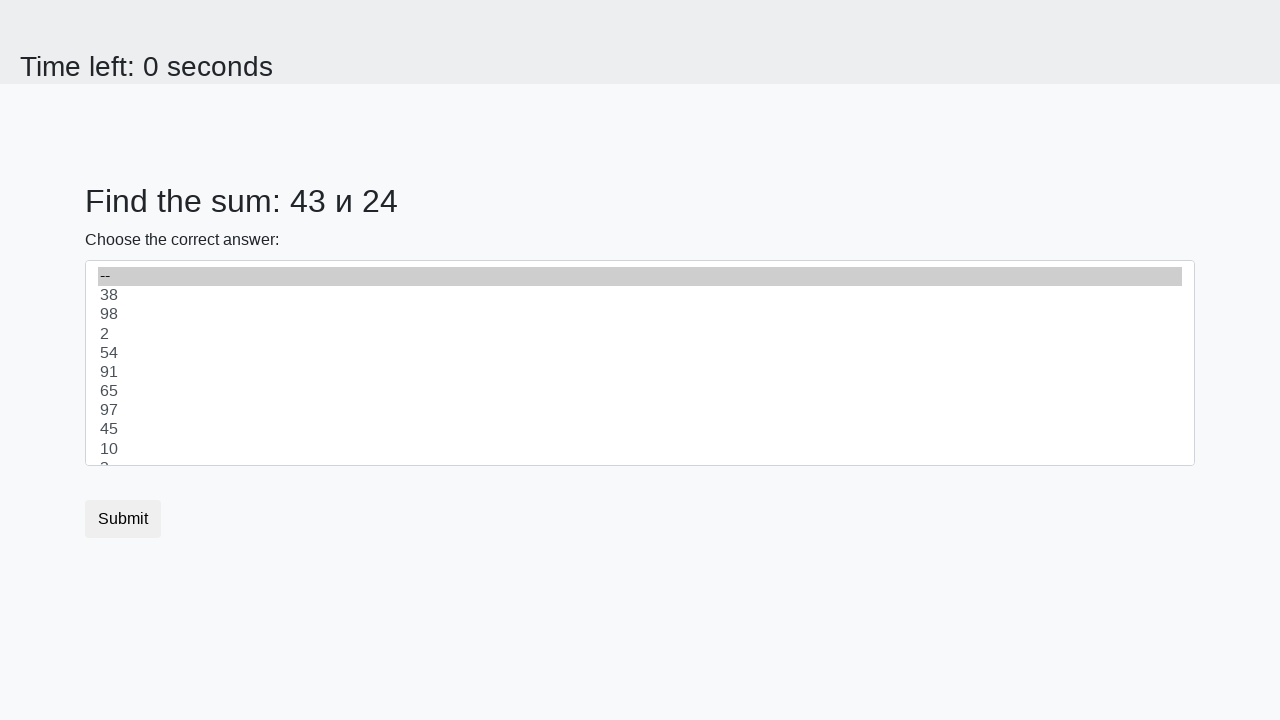

Read second number from page
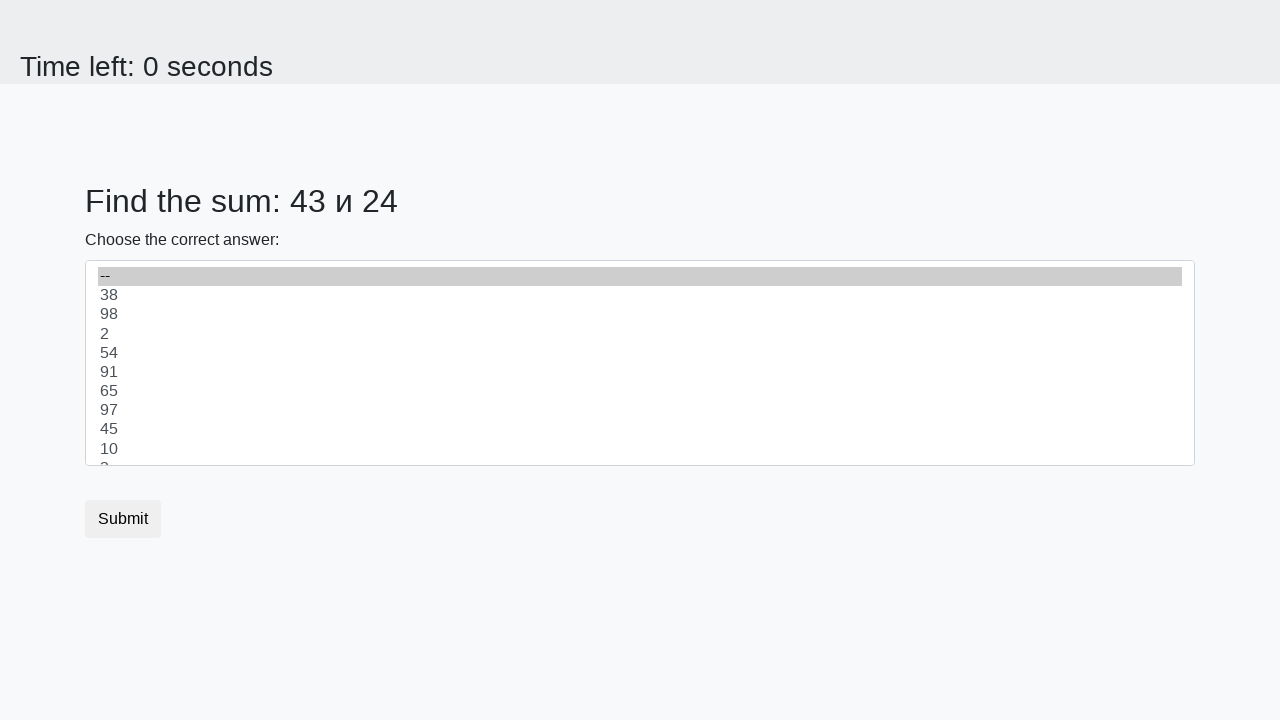

Calculated sum: 67
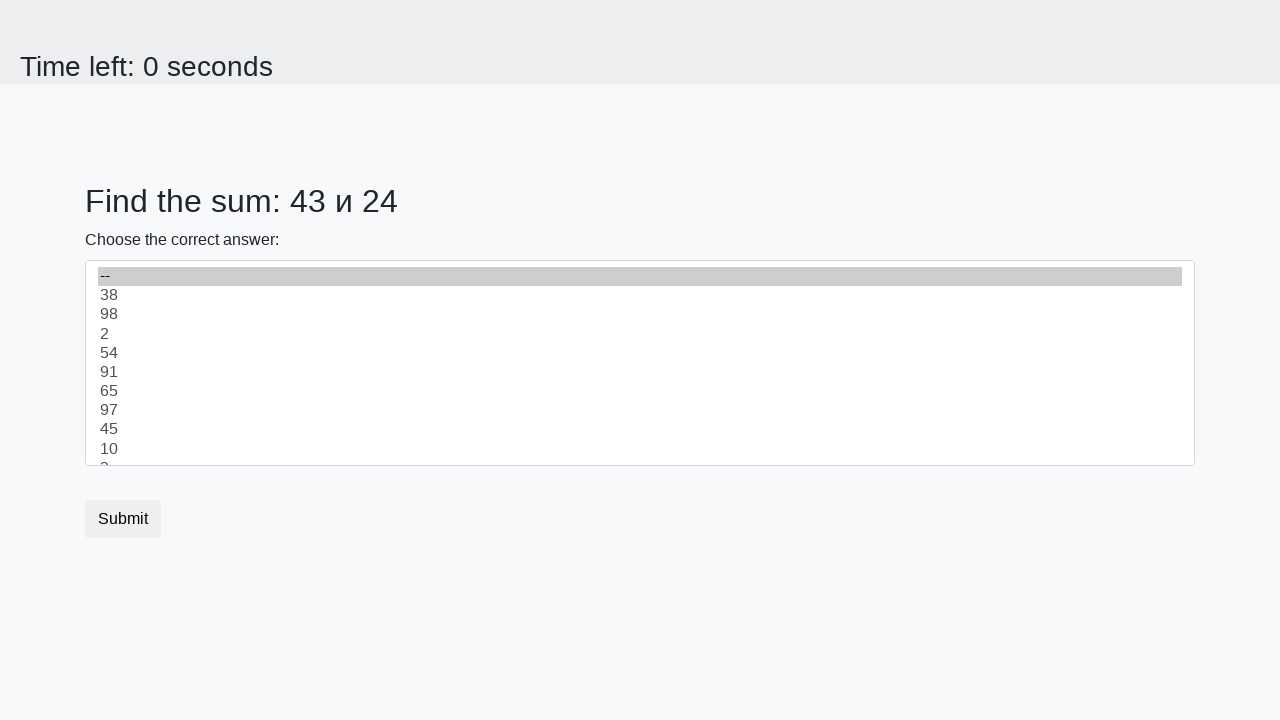

Selected sum value '67' from dropdown on #dropdown
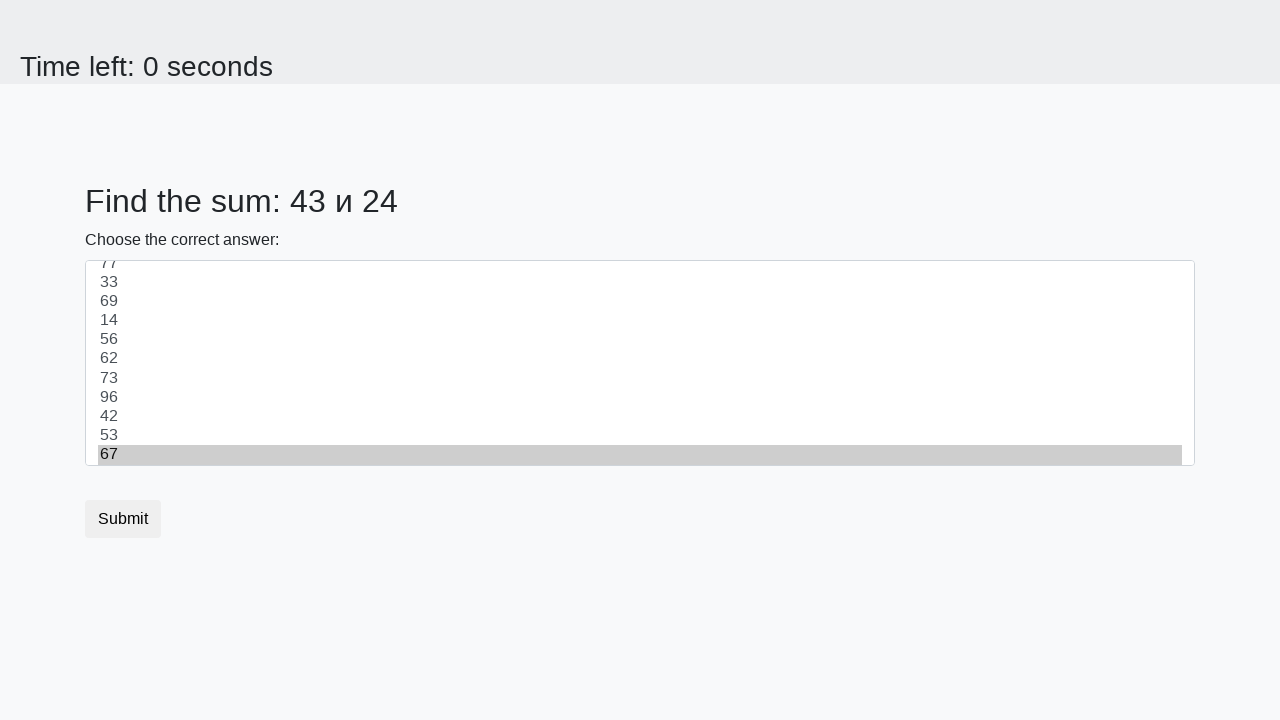

Clicked submit button at (123, 519) on button.btn
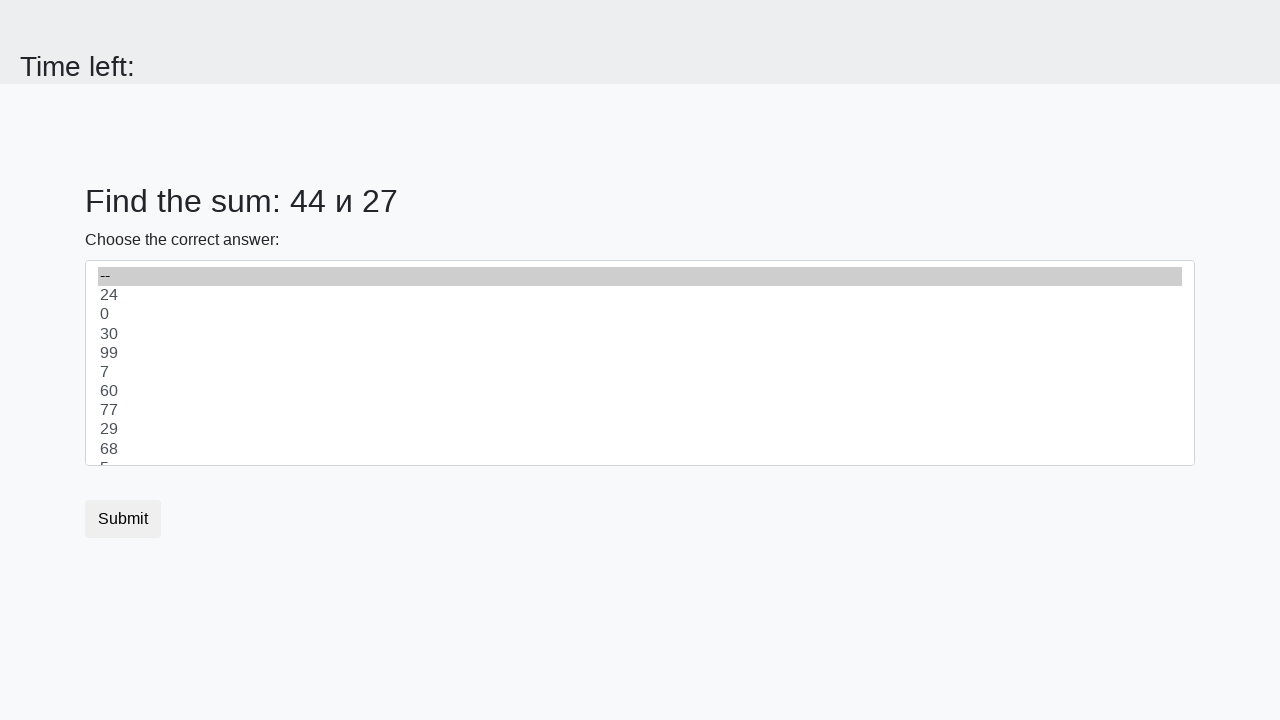

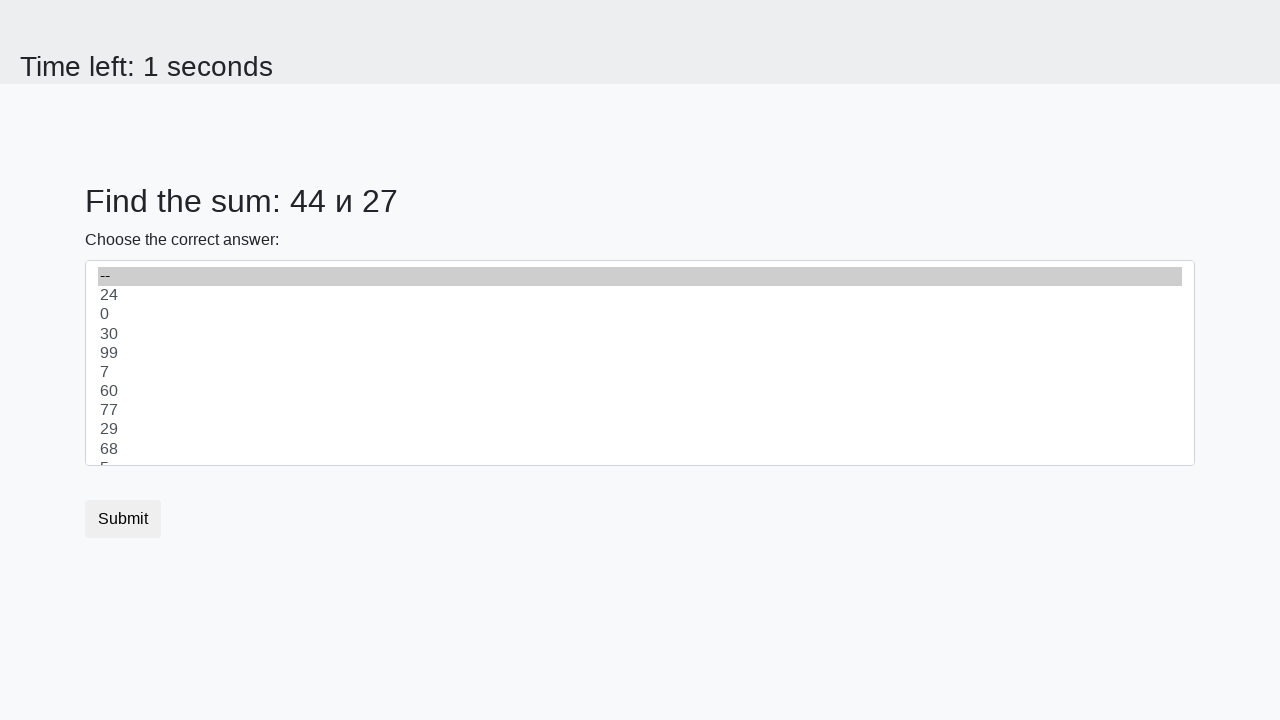